Demonstrates various XPath selectors including full path, short path, attribute selectors, text matching, and fills an input field with text

Starting URL: https://testeroprogramowania.github.io/selenium/basics.html

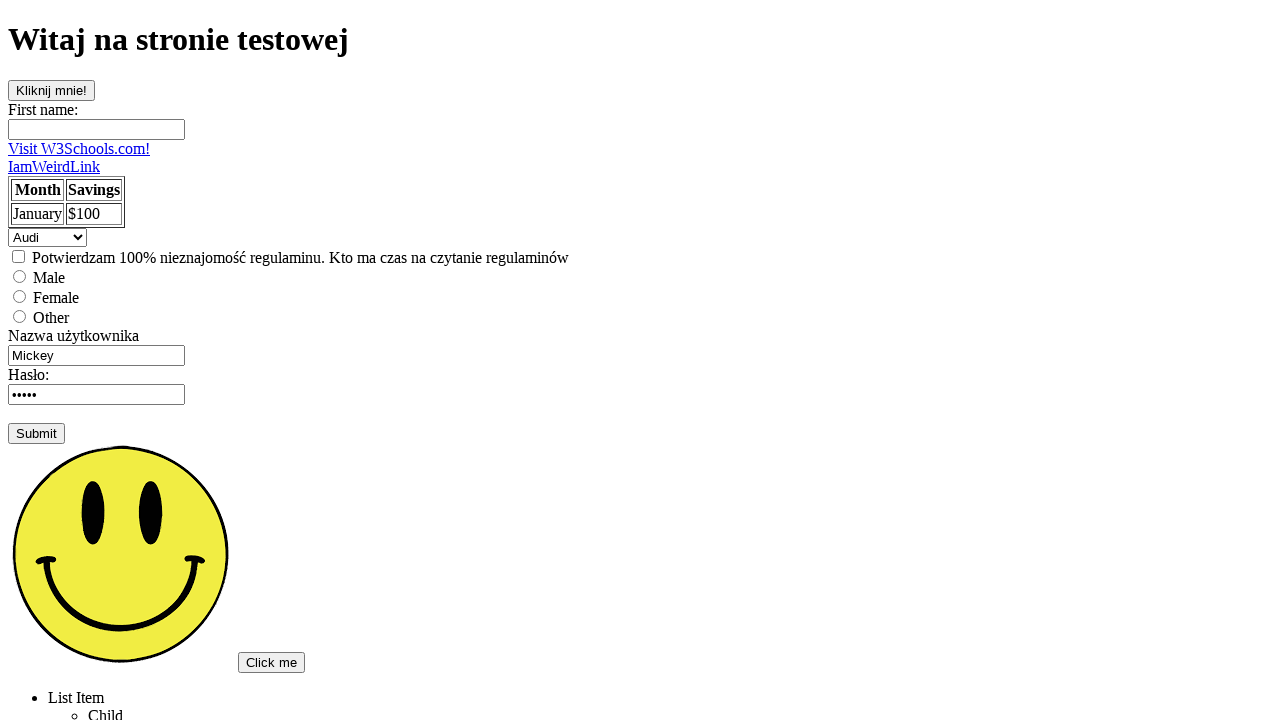

Waited for unordered list (//ul) to be attached to DOM
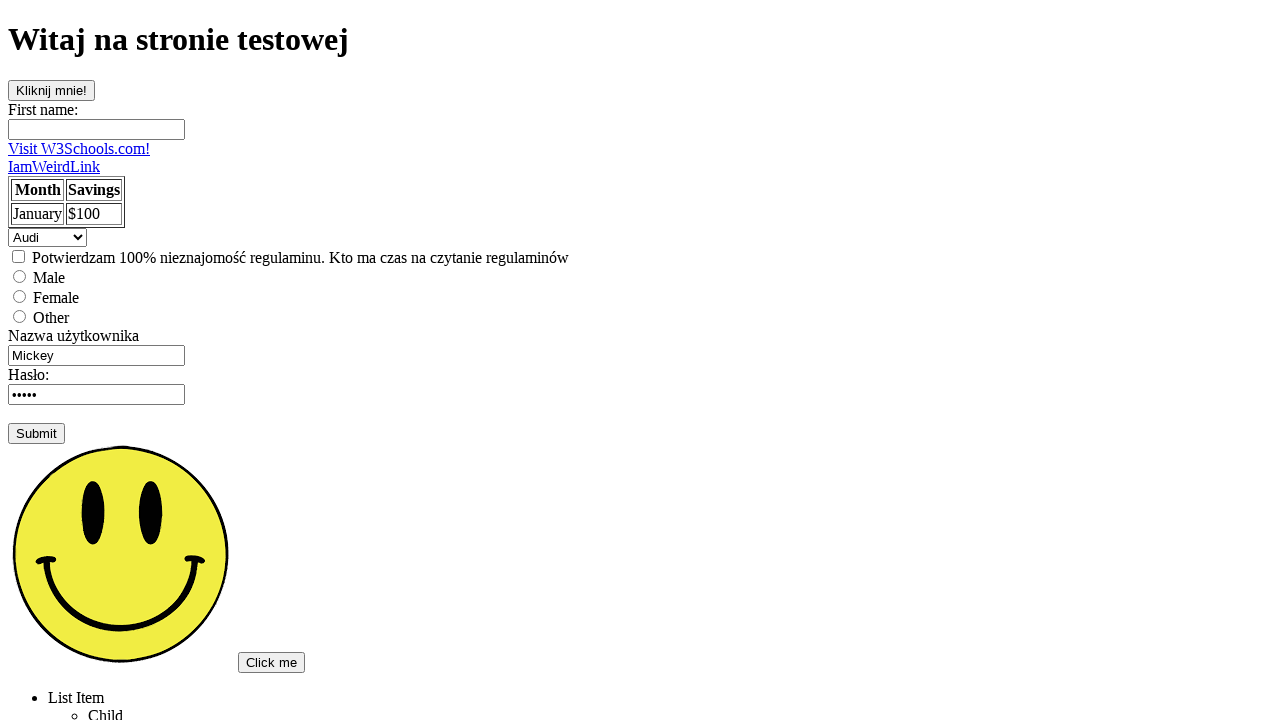

Waited for button with id 'clickOnMe' to be attached to DOM
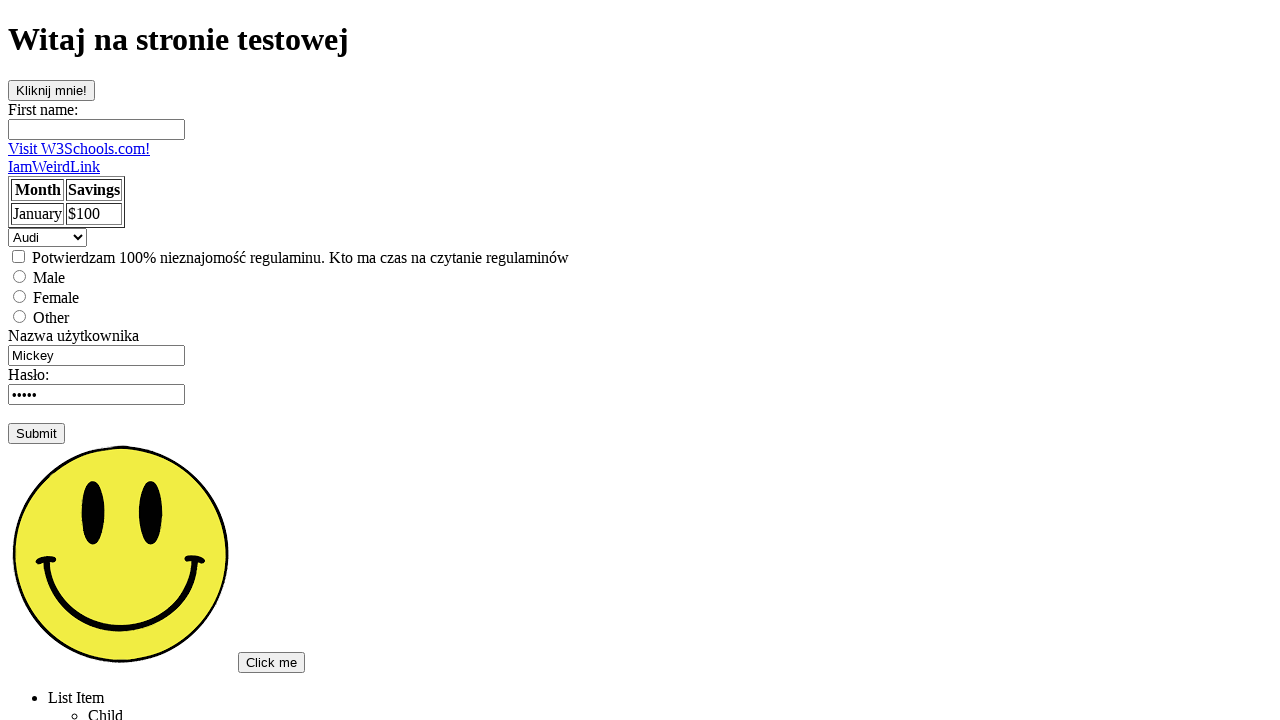

Waited for input field with name 'fname' to be attached to DOM
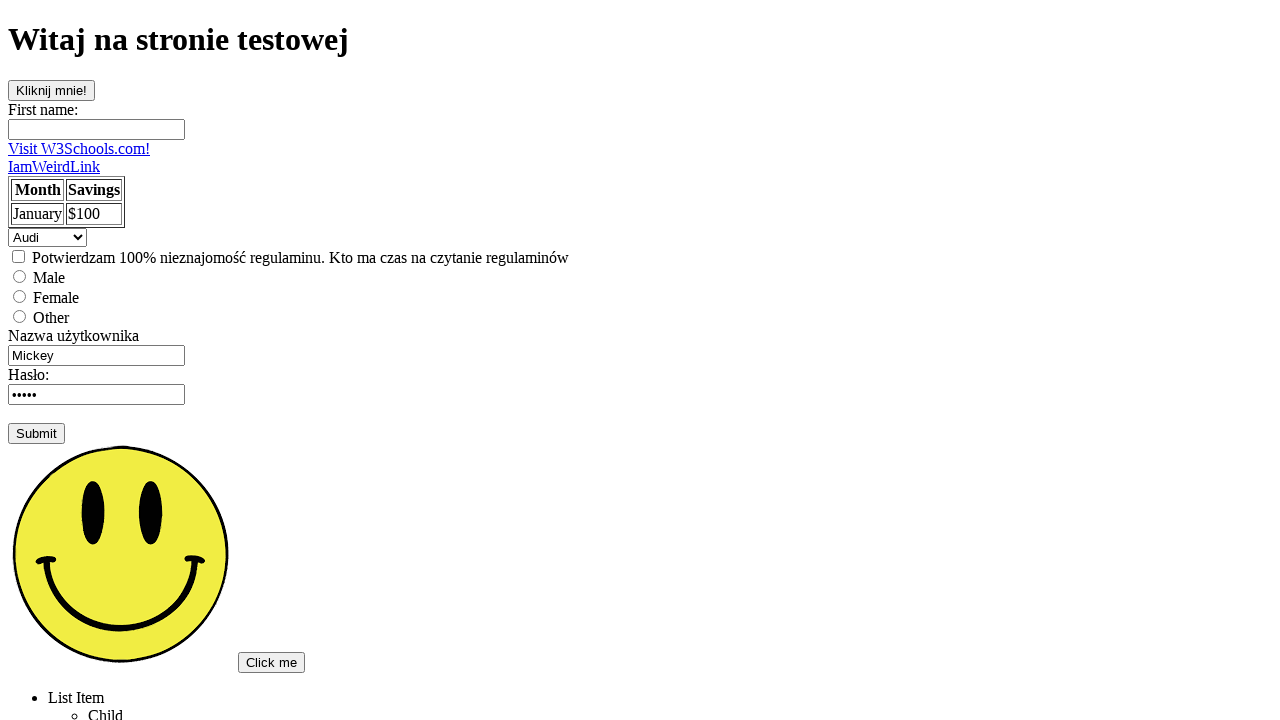

Filled input field with text 'Witaj!' on //input
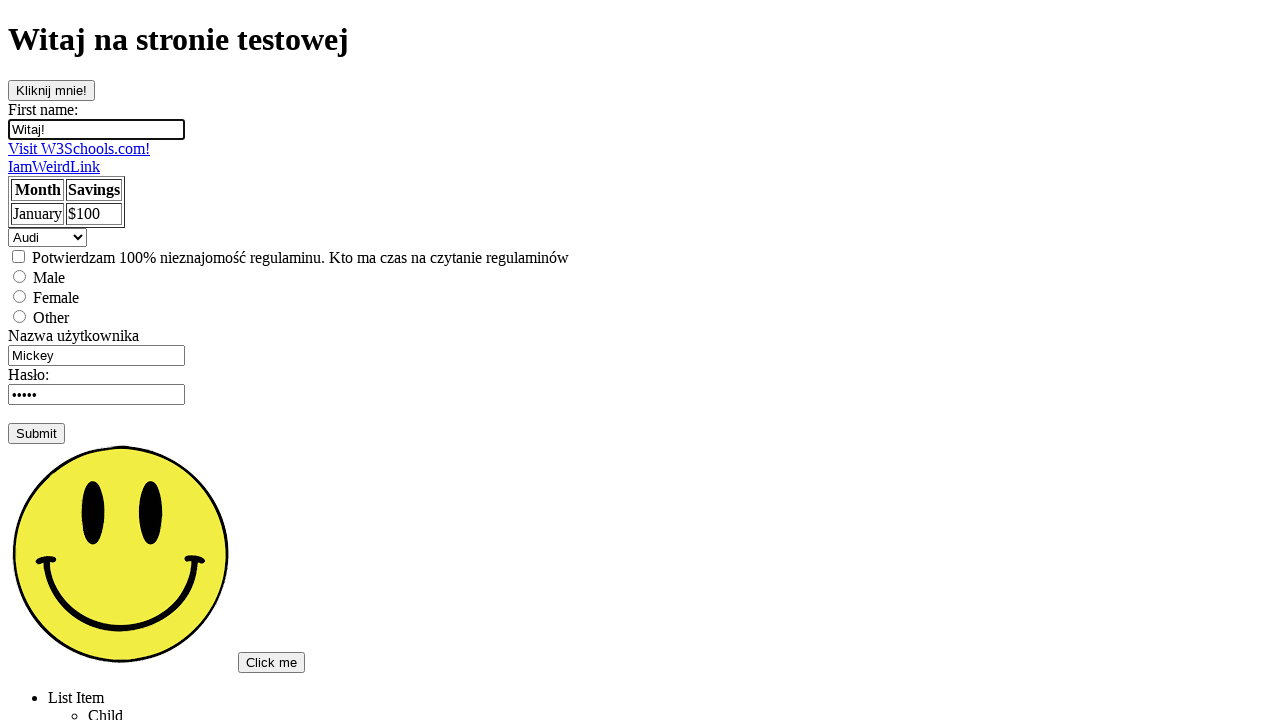

Waited for link with text 'Visit W3Schools.com!' to be attached to DOM
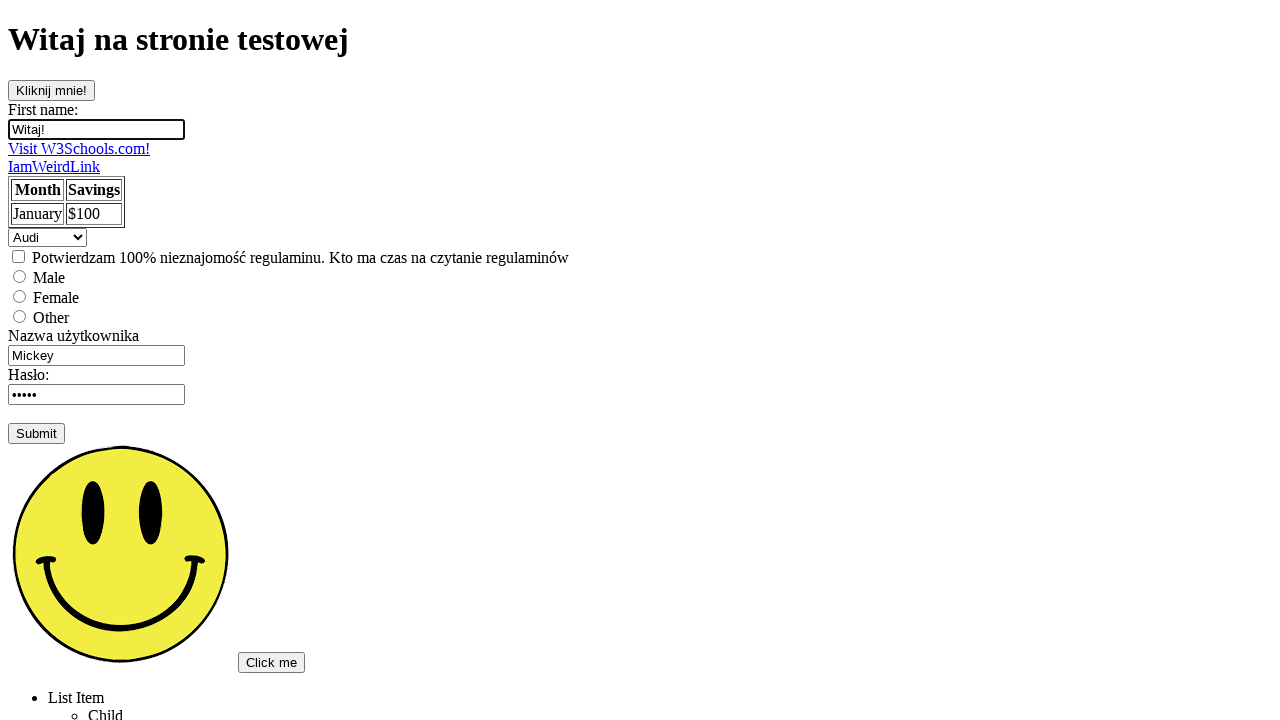

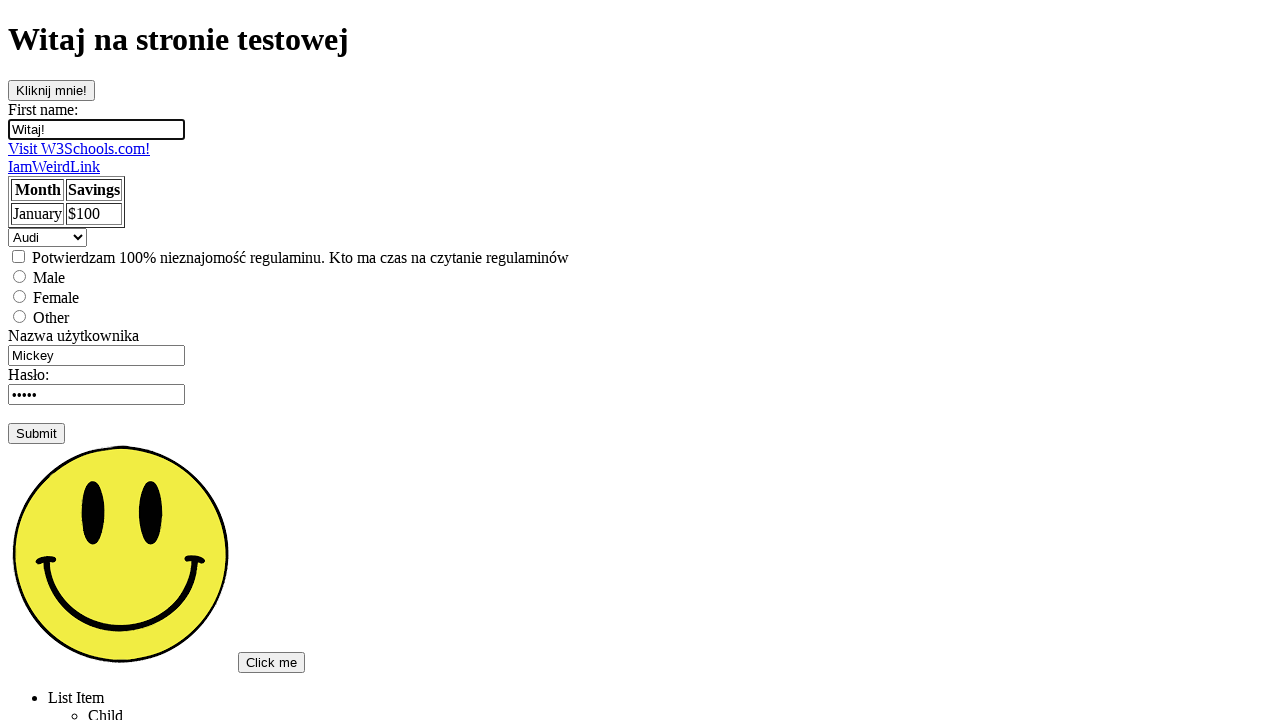